Navigates to the Cart page, scrolls to the subscription section, enters an email address, and verifies the subscription functionality from the cart page

Starting URL: https://automationexercise.com/

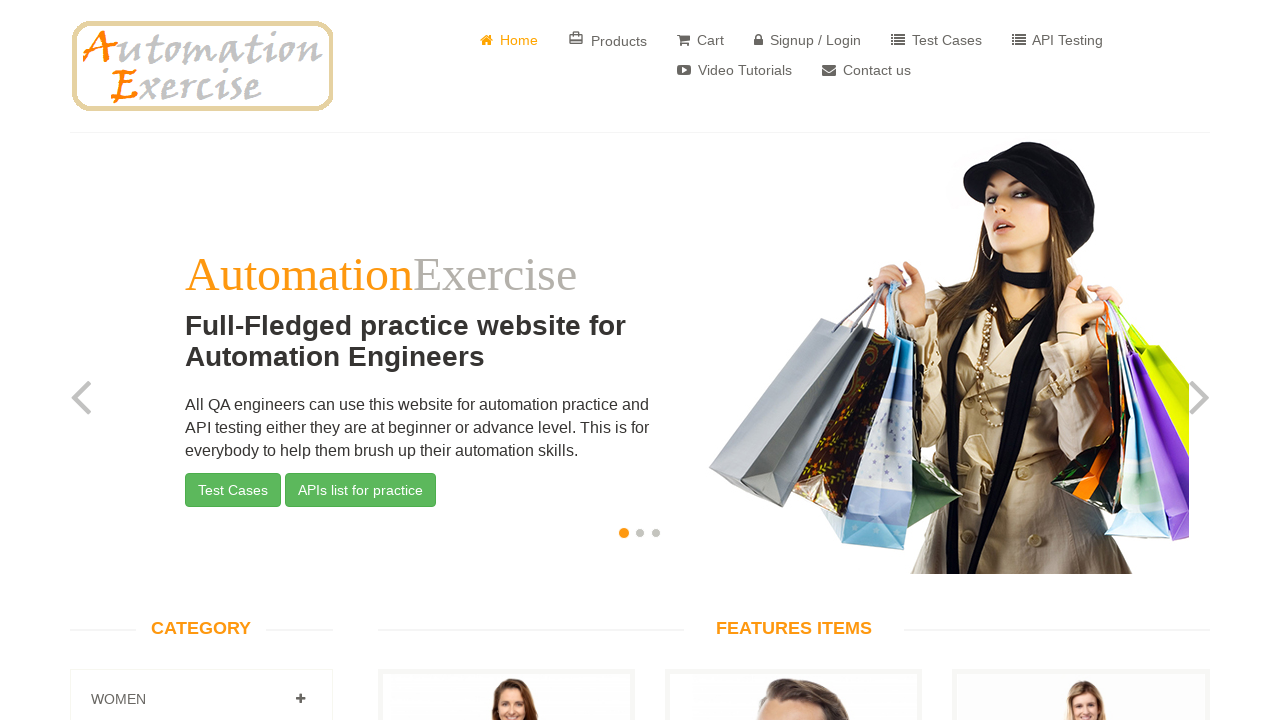

Clicked on Cart link to navigate to cart page at (700, 40) on a[href*="cart"] >> nth=0
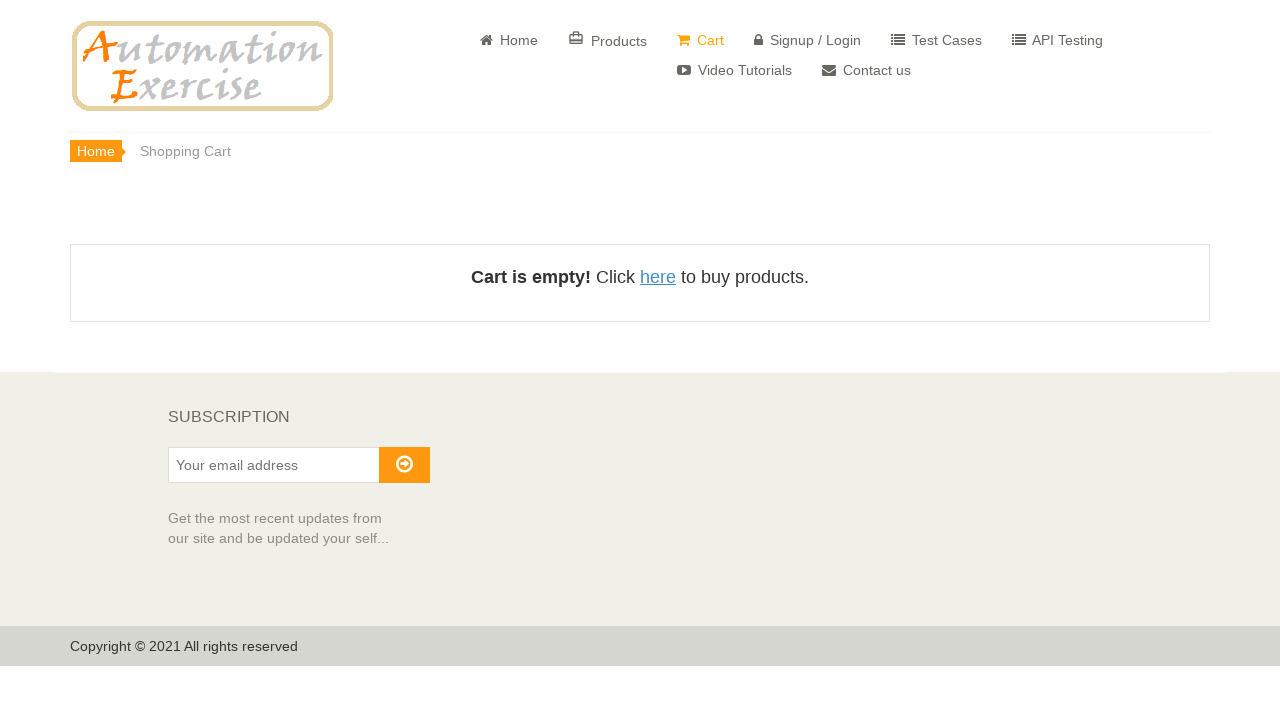

Scrolled to subscription widget in cart page
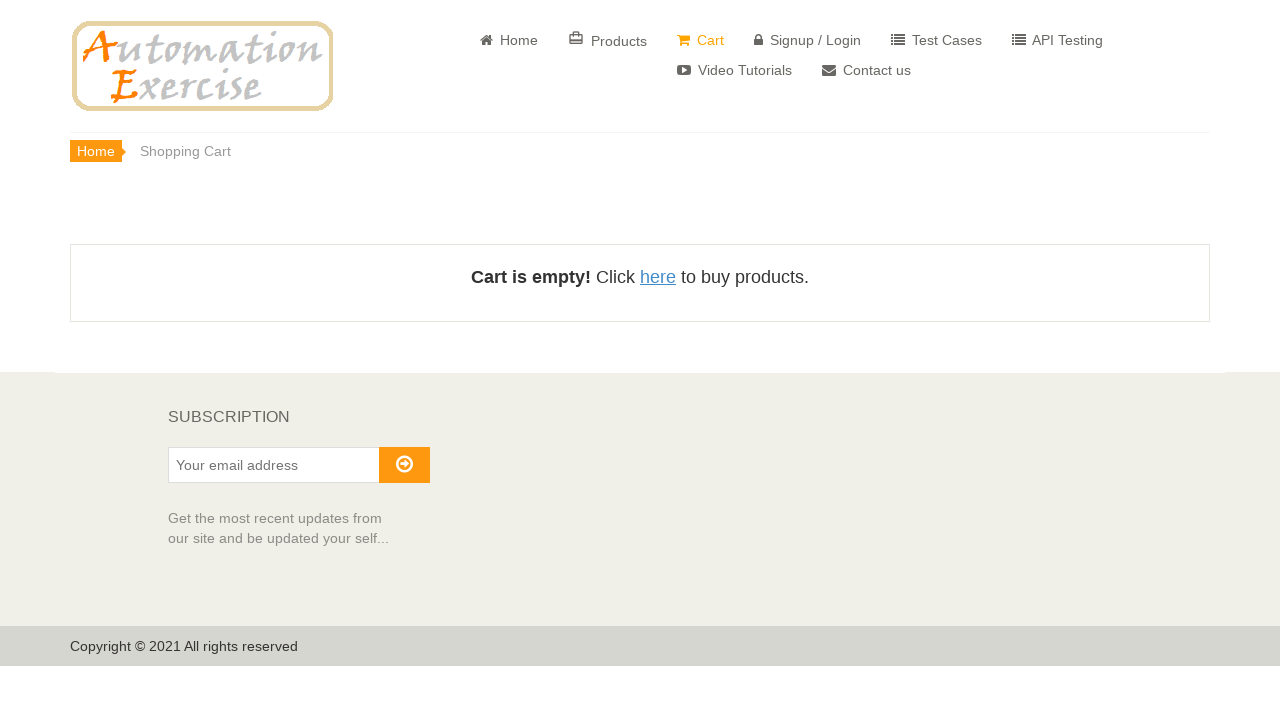

Subscription section header loaded
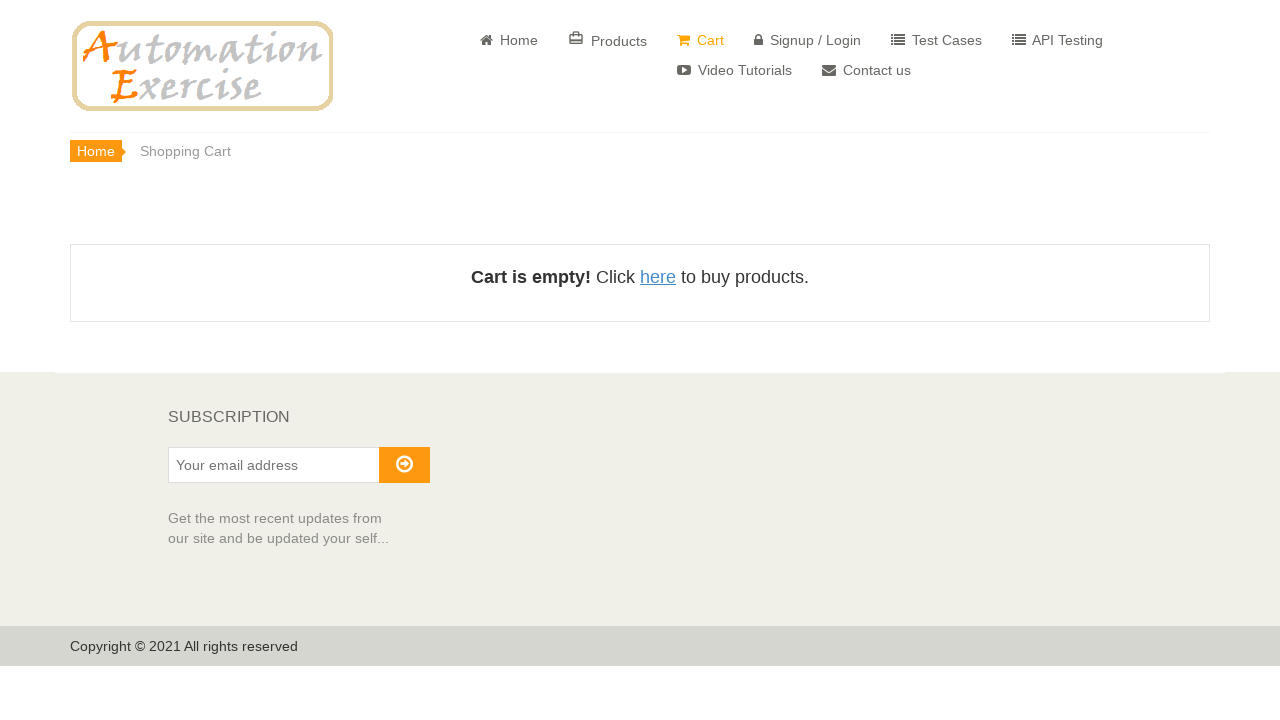

Entered email address 'cartsubscriber@example.com' in subscription field on #susbscribe_email
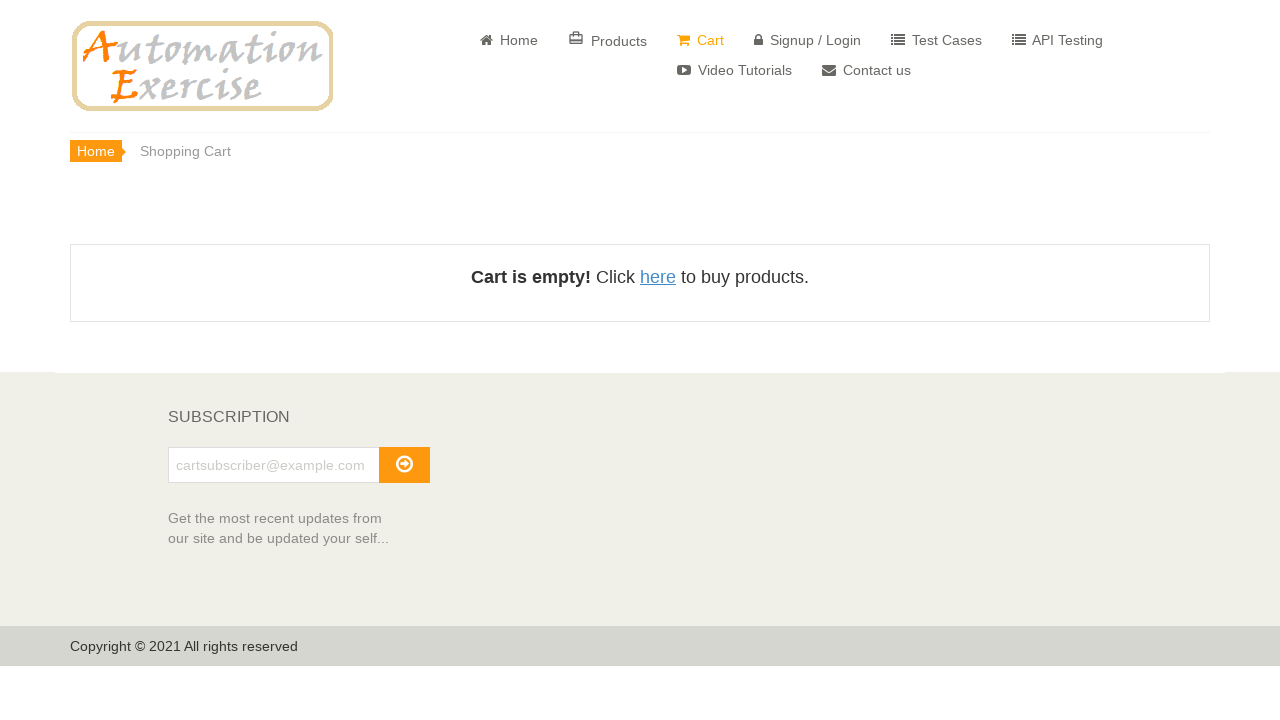

Clicked subscribe button to submit subscription at (404, 465) on #subscribe
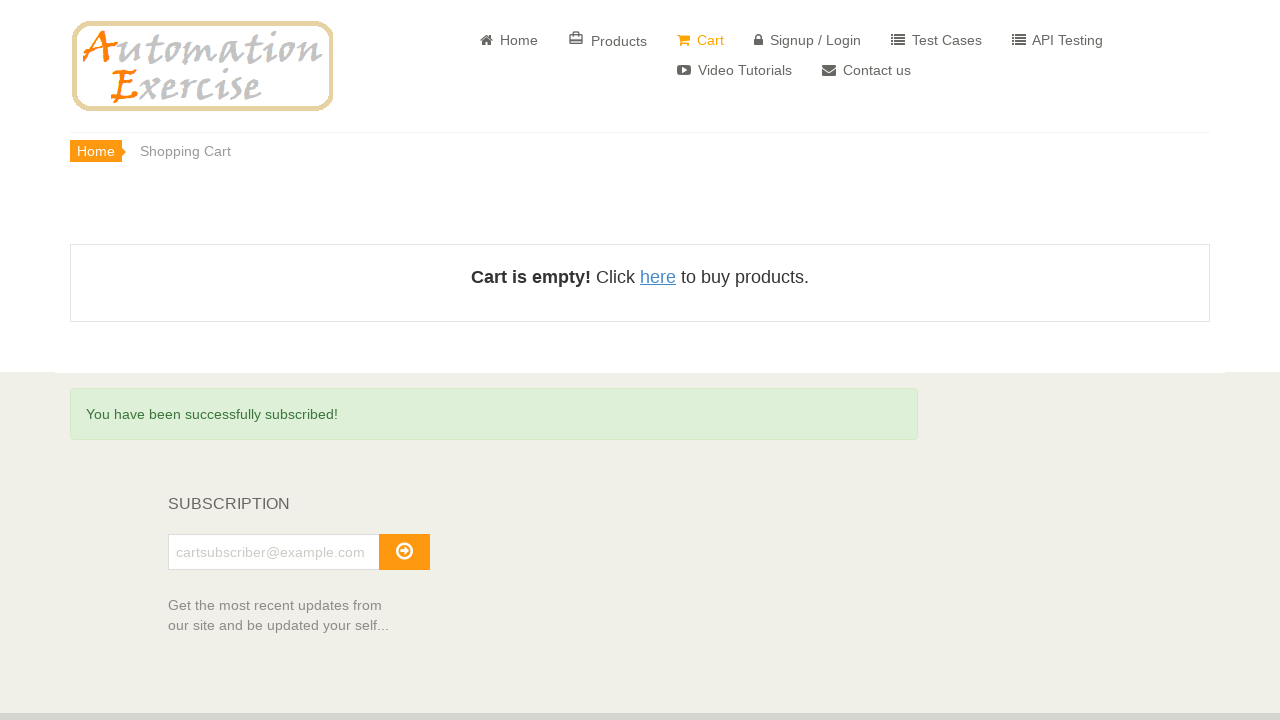

Subscription success message appeared, confirming subscription functionality from cart page
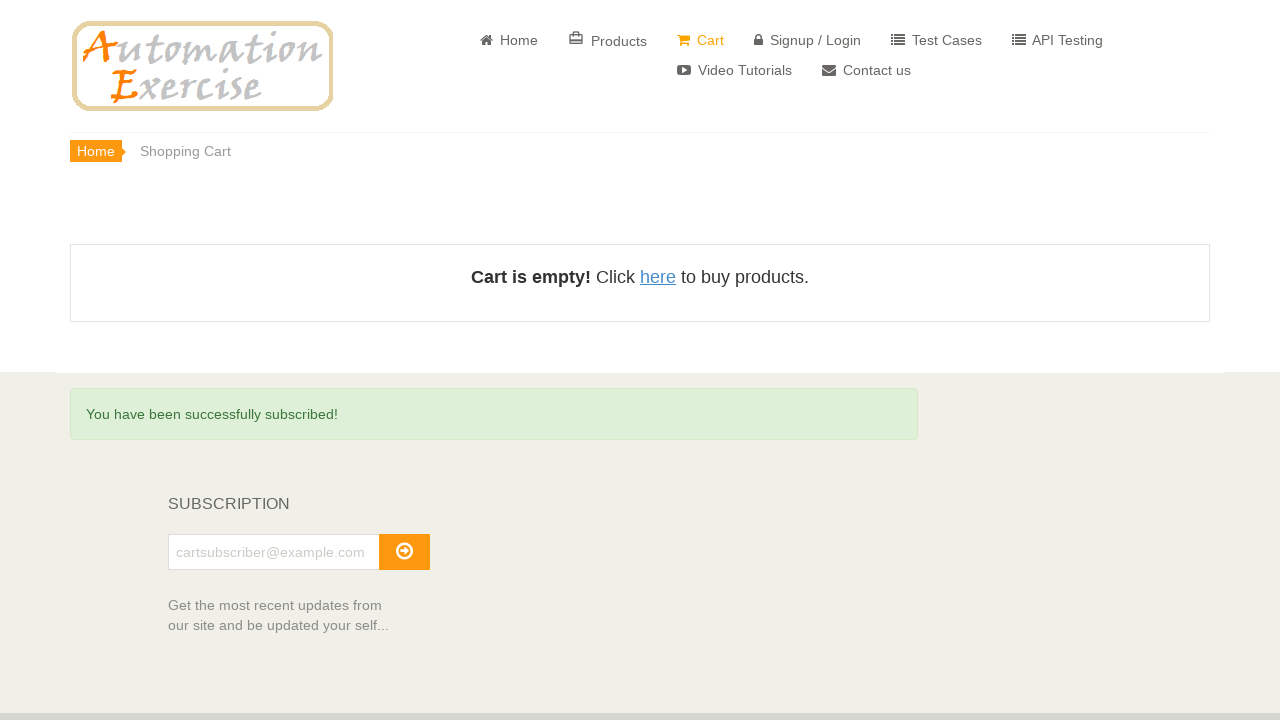

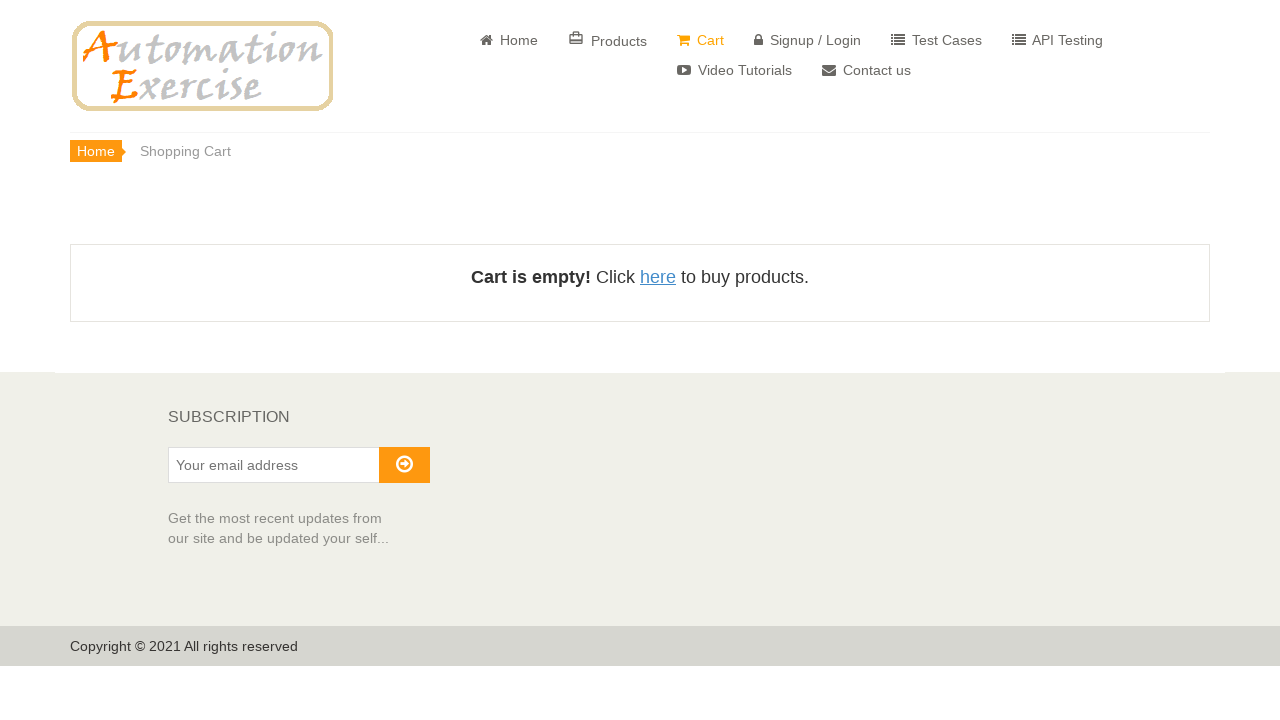